Navigates to the IFSul (Instituto Federal Sul-rio-grandense) educational institution website and waits for it to load.

Starting URL: http://www.ifsul.edu.br

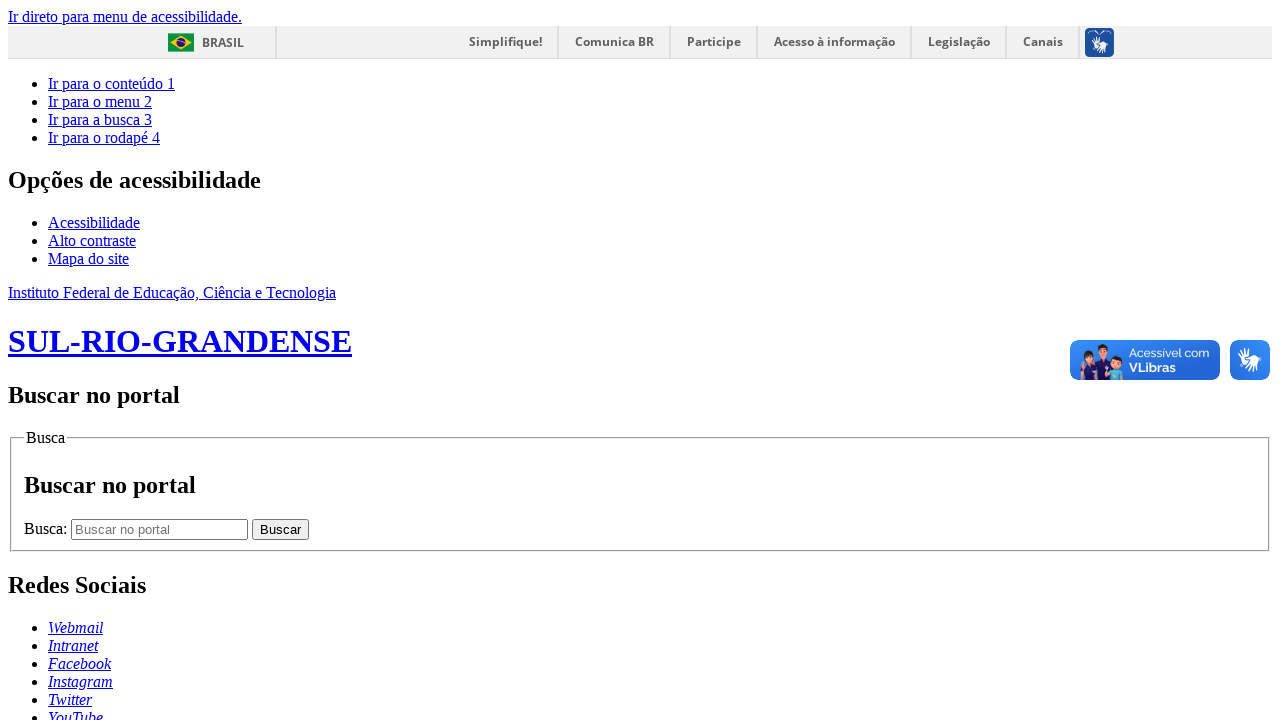

Waited for page to reach networkidle load state
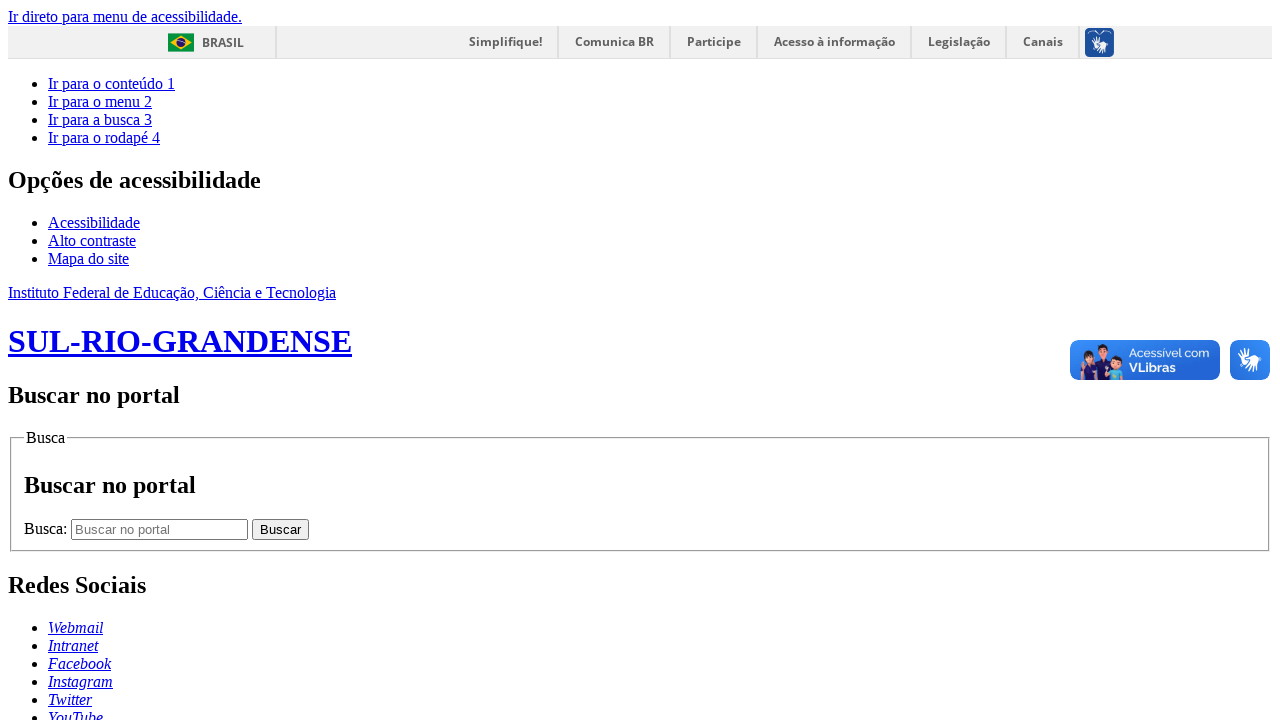

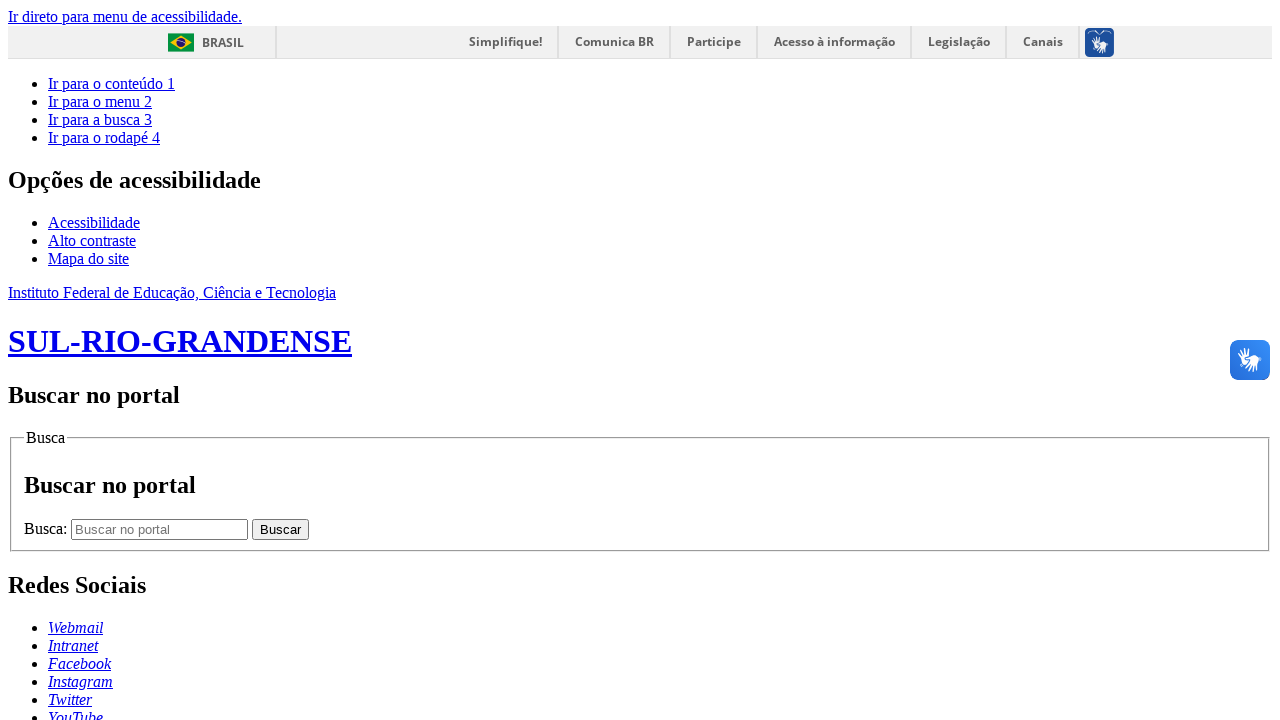